Tests window handling functionality by clicking a link that opens a new window, switching to it, verifying content, then switching back to the original window and verifying its content.

Starting URL: https://the-internet.herokuapp.com/windows

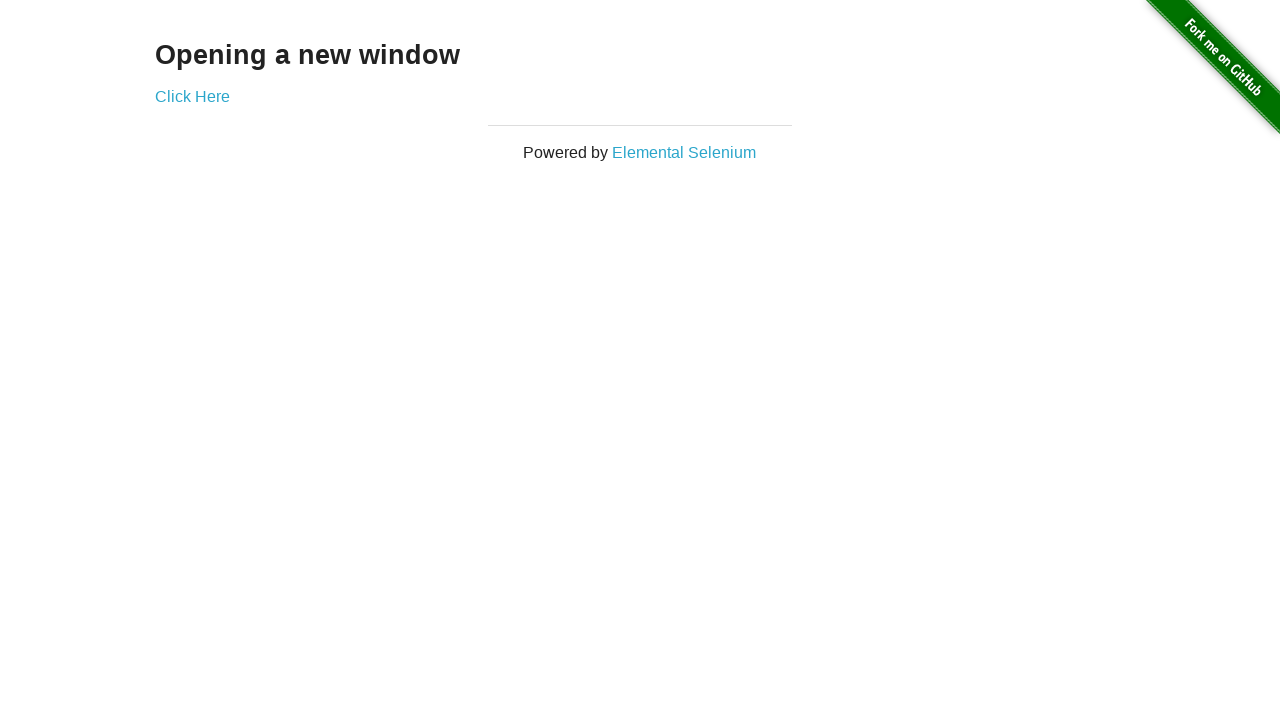

Clicked 'Click Here' link to open new window at (192, 96) on text=Click Here
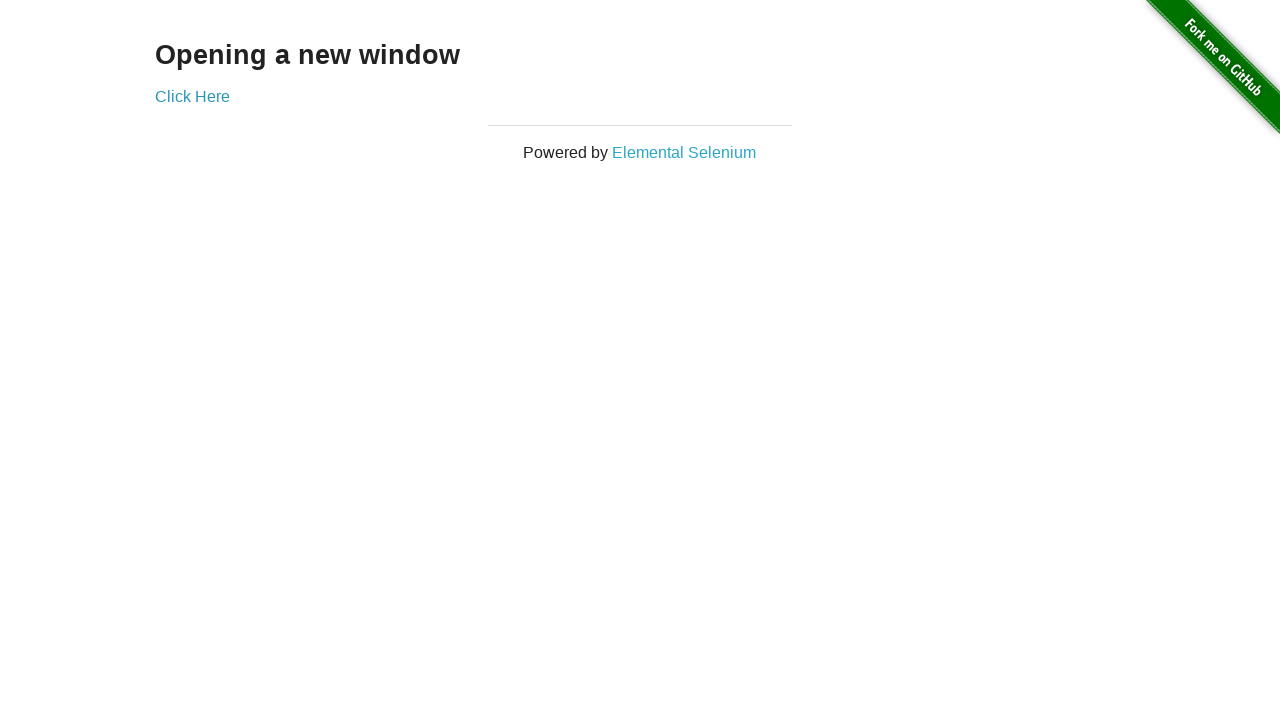

New window opened and captured at (192, 96) on text=Click Here
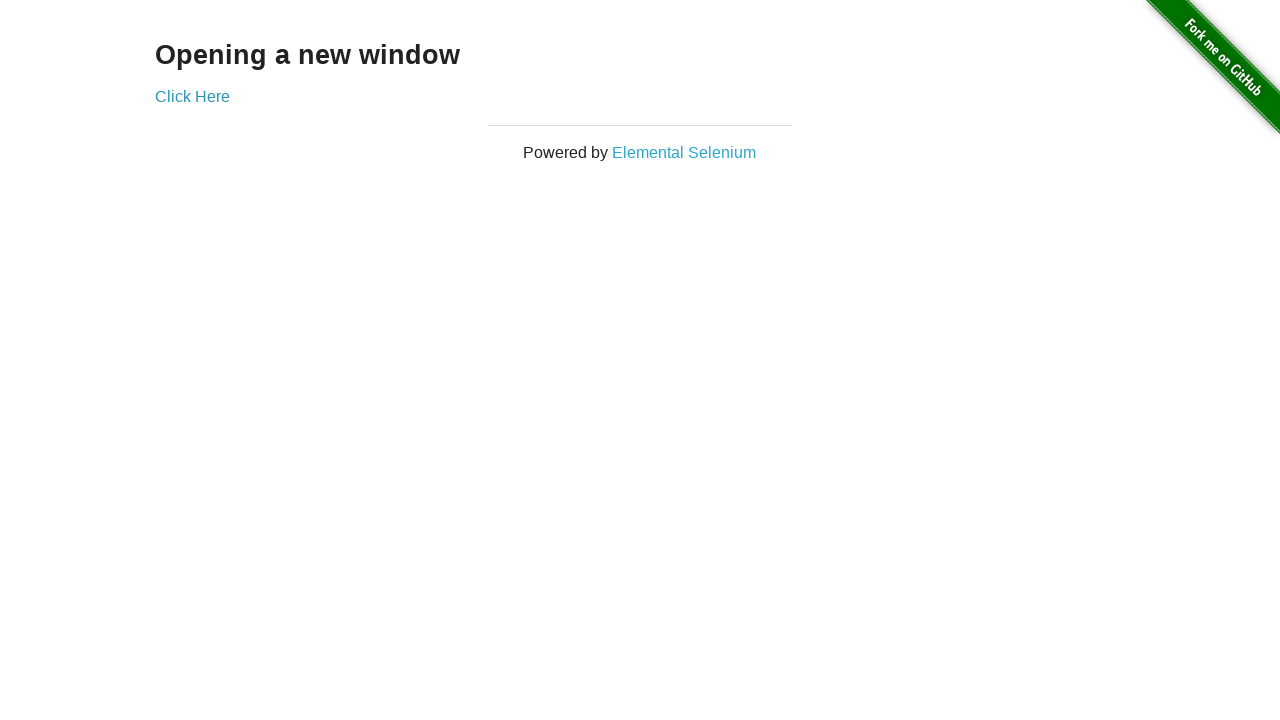

New window page loaded completely
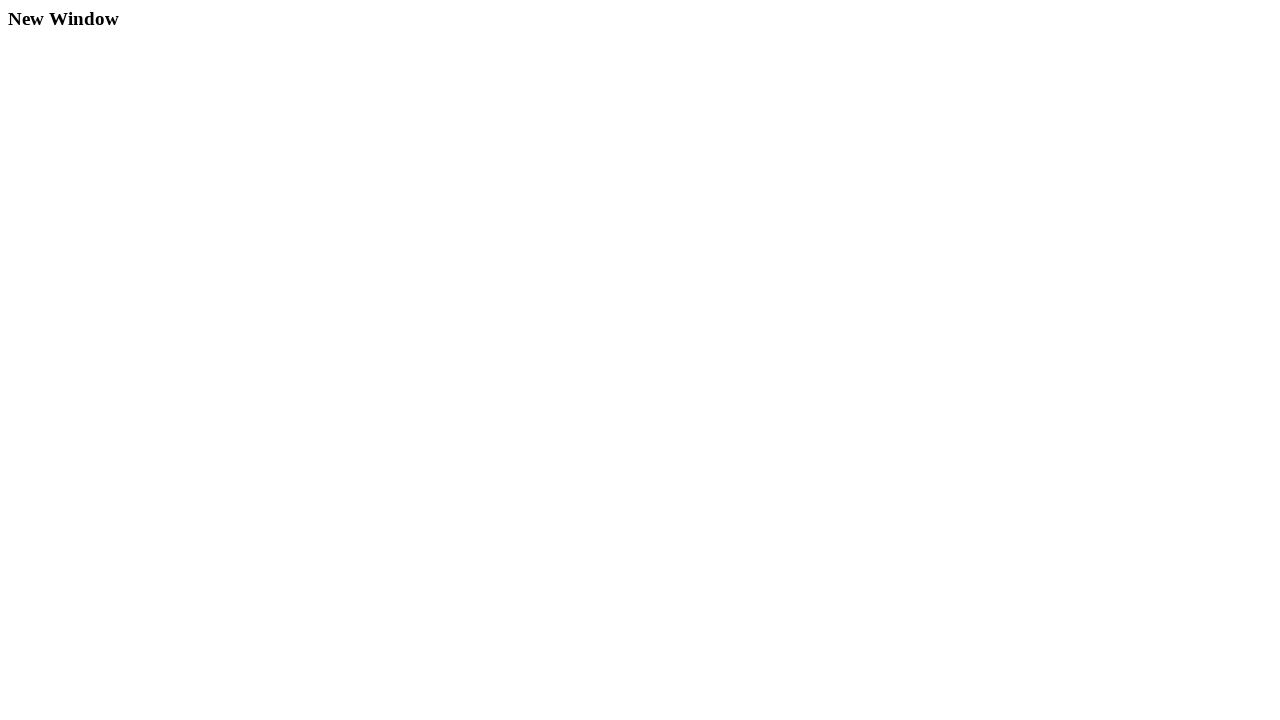

Verified new window contains 'New Window' heading
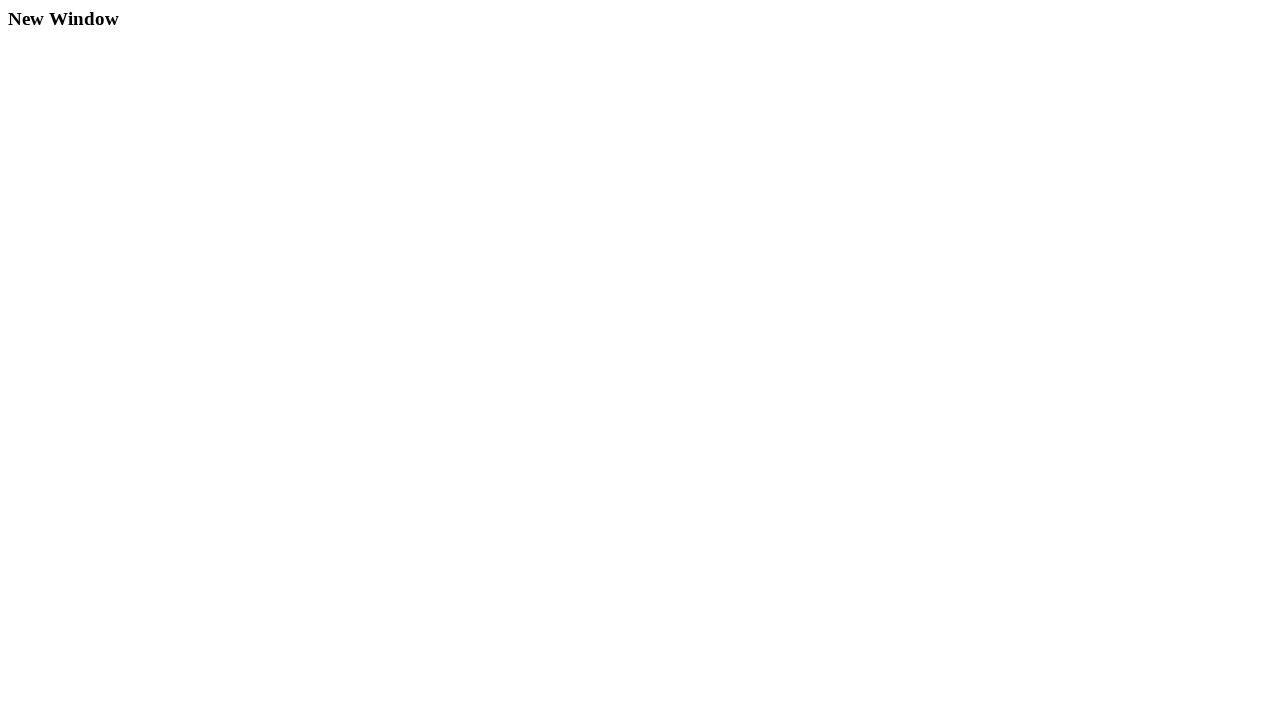

Closed new window
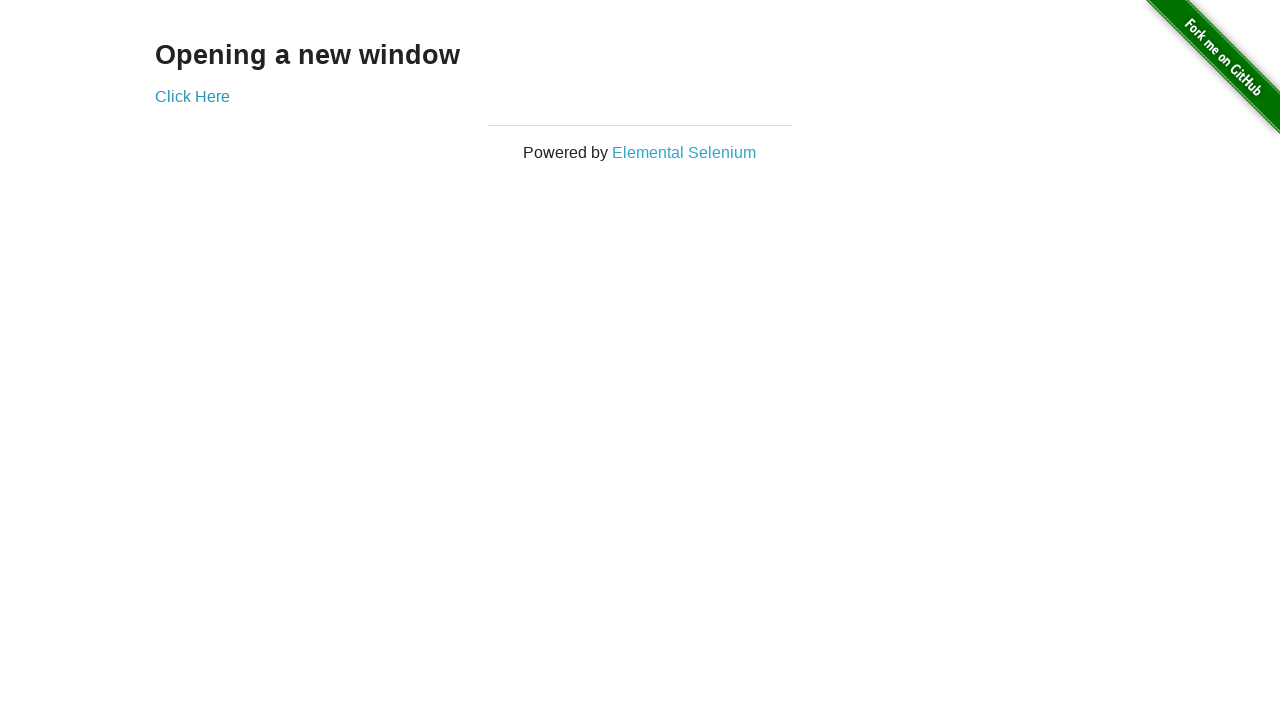

Verified original window contains 'Opening a new window' heading
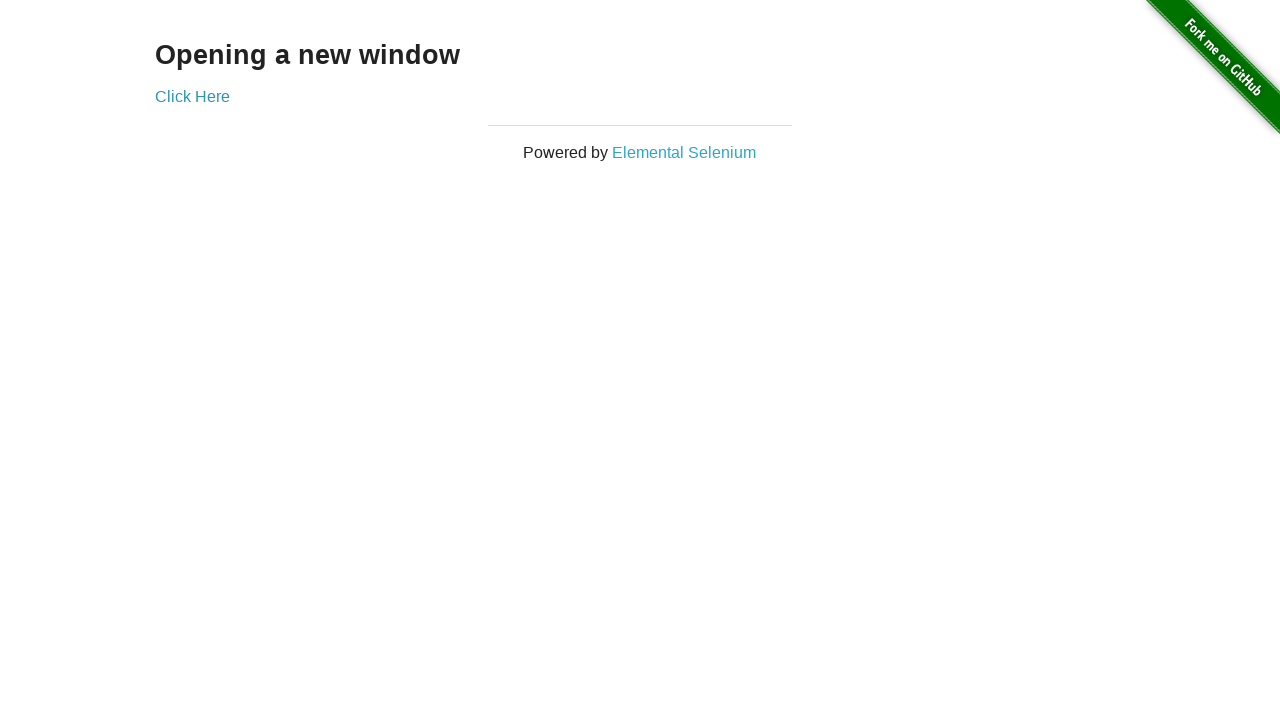

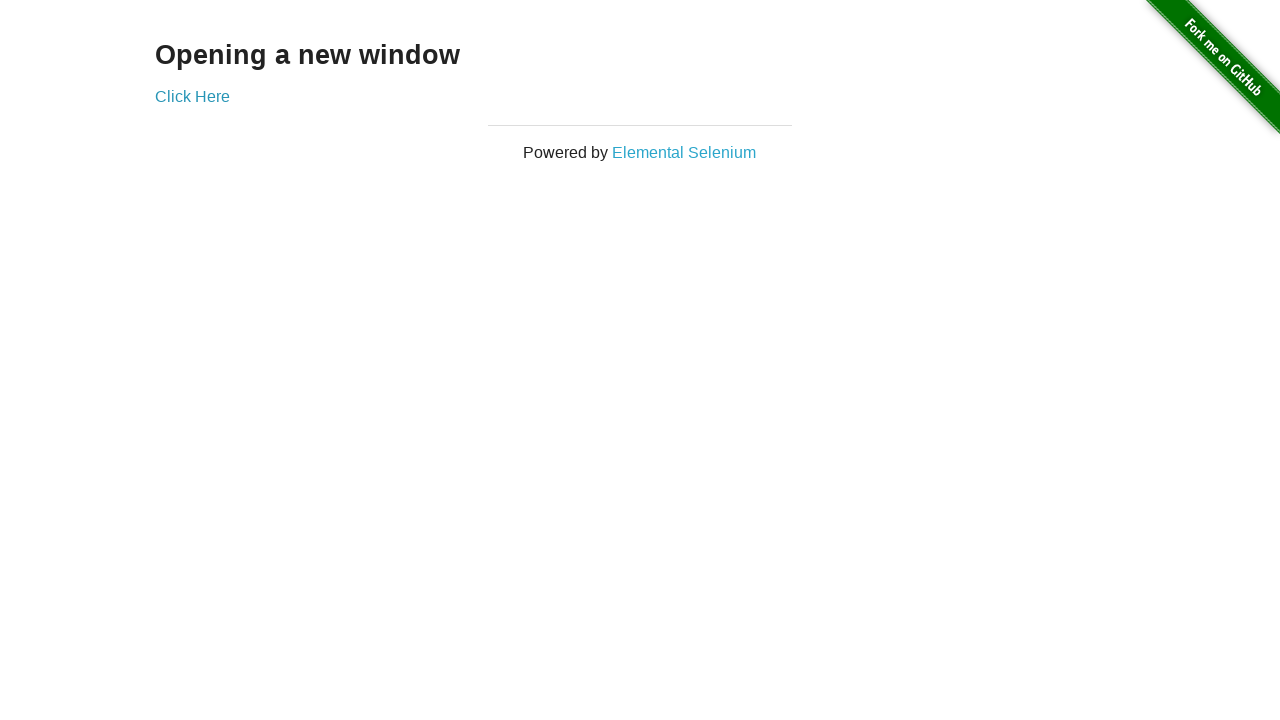